Navigates to Bluestone jewelry website and hovers over the second navigation menu item to trigger dropdown menu display

Starting URL: https://www.bluestone.com/

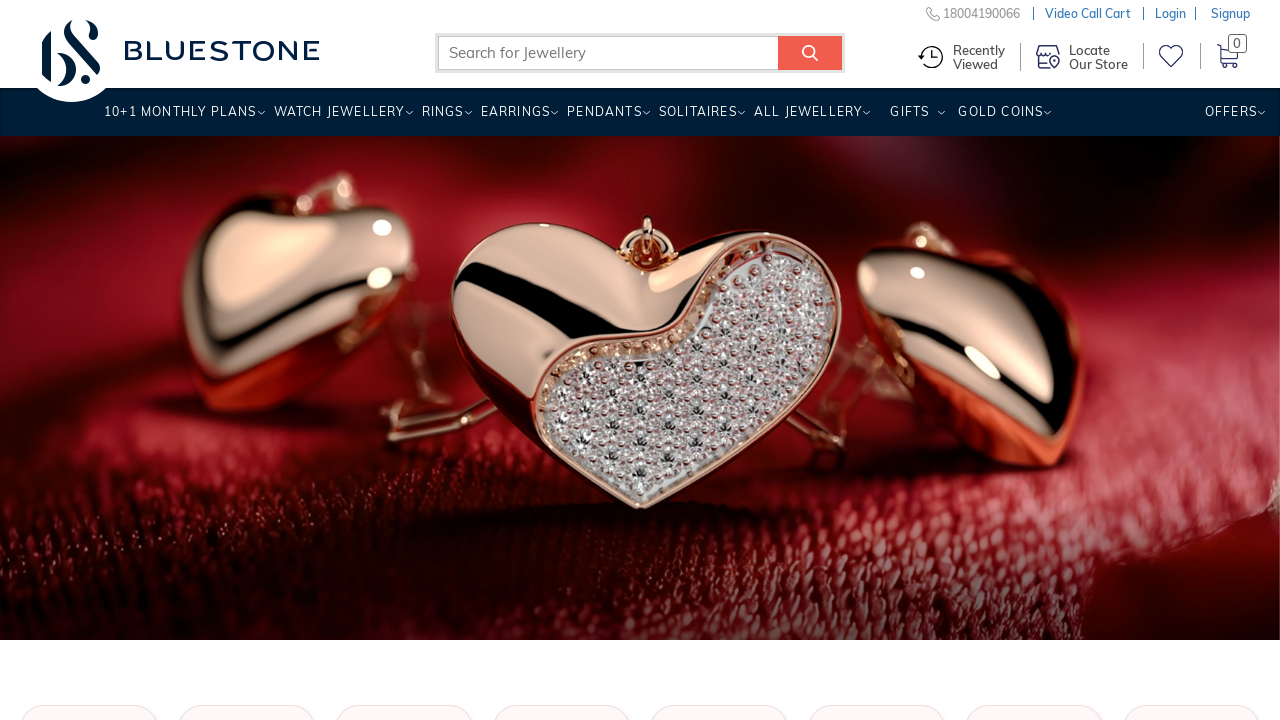

Waited 2 seconds for page to load
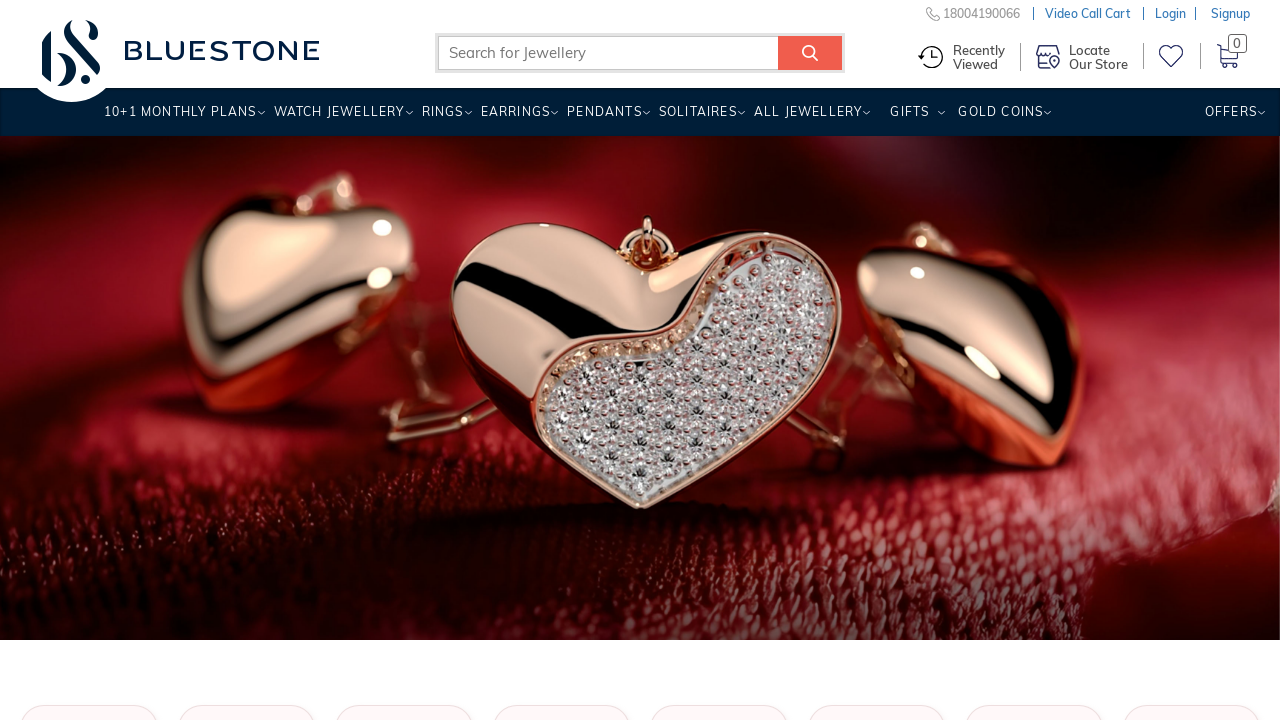

Located the second navigation menu item
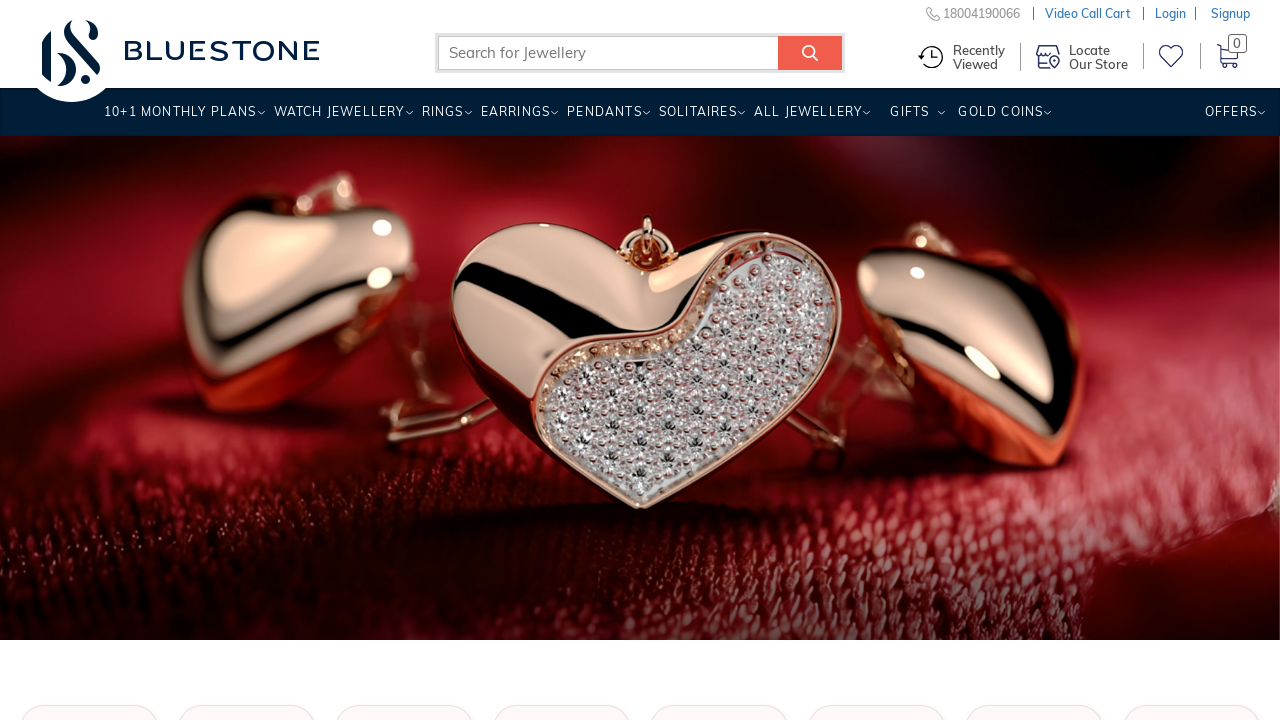

Waited 2 seconds before hovering
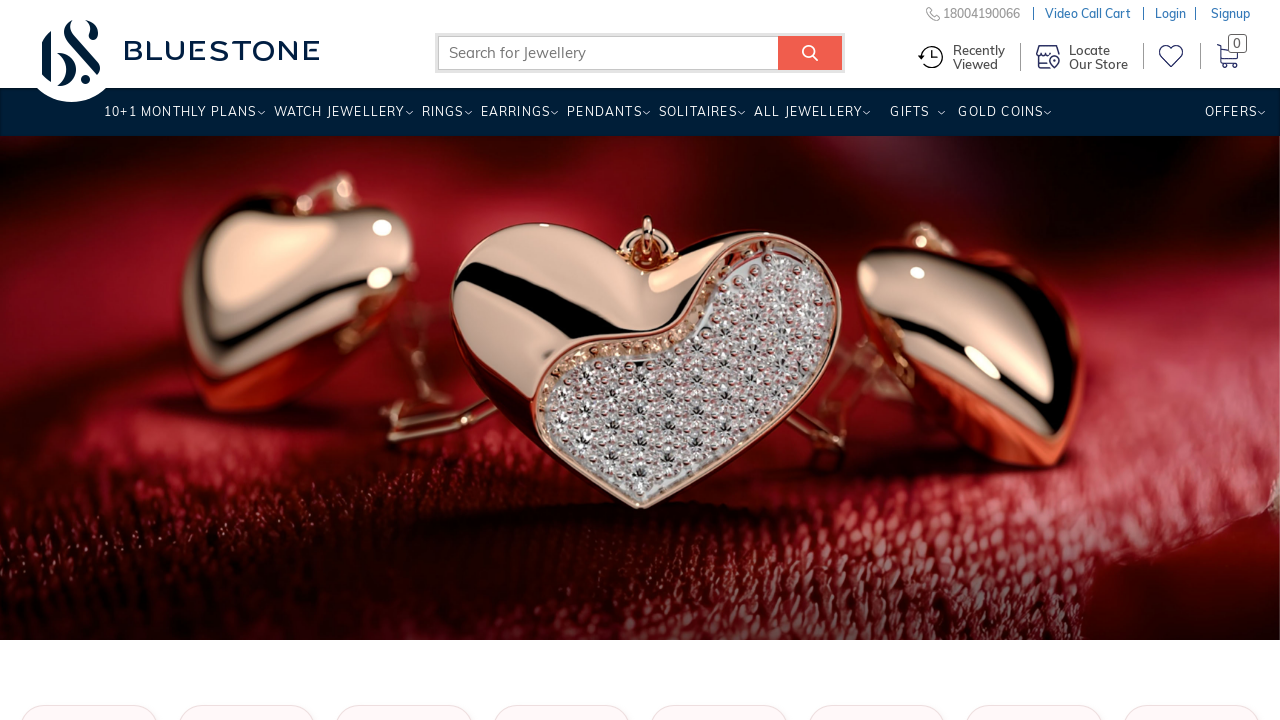

Hovered over the second navigation menu item to trigger dropdown at (339, 119) on xpath=//html/body/header/div/div[2]/div/nav/ul/li[2] >> nth=0
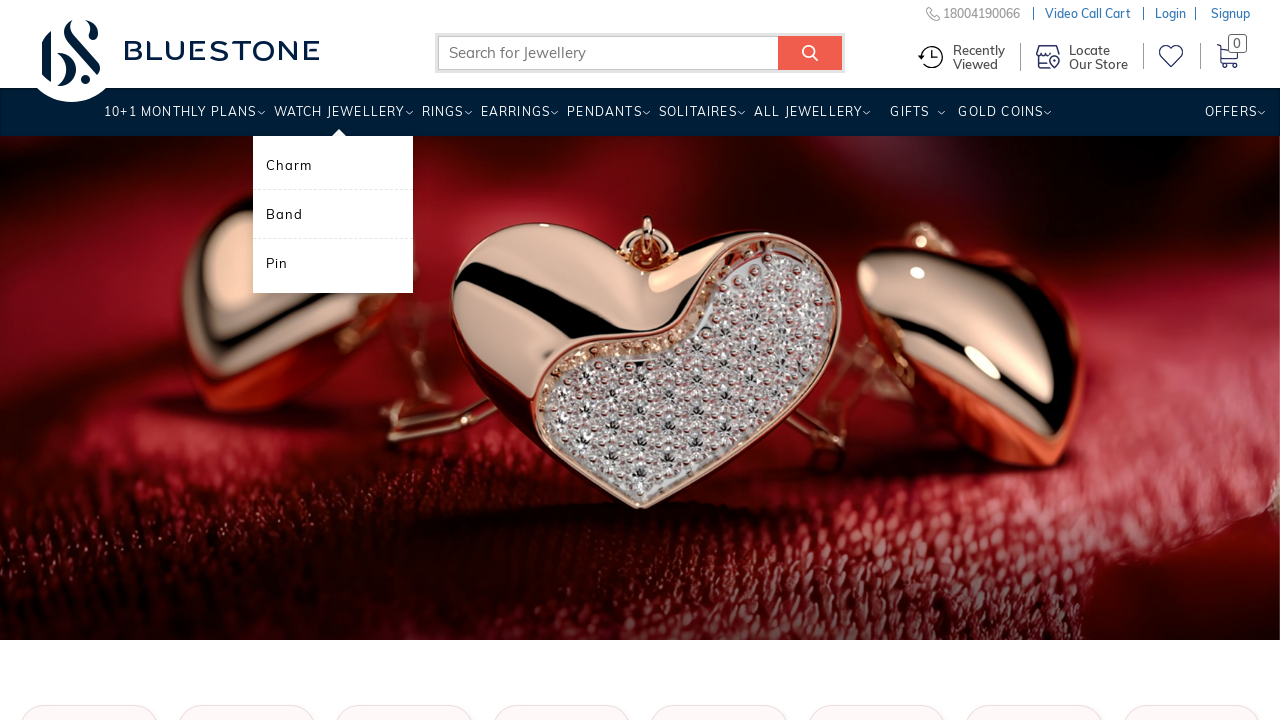

Waited 4 seconds for dropdown menu to fully display
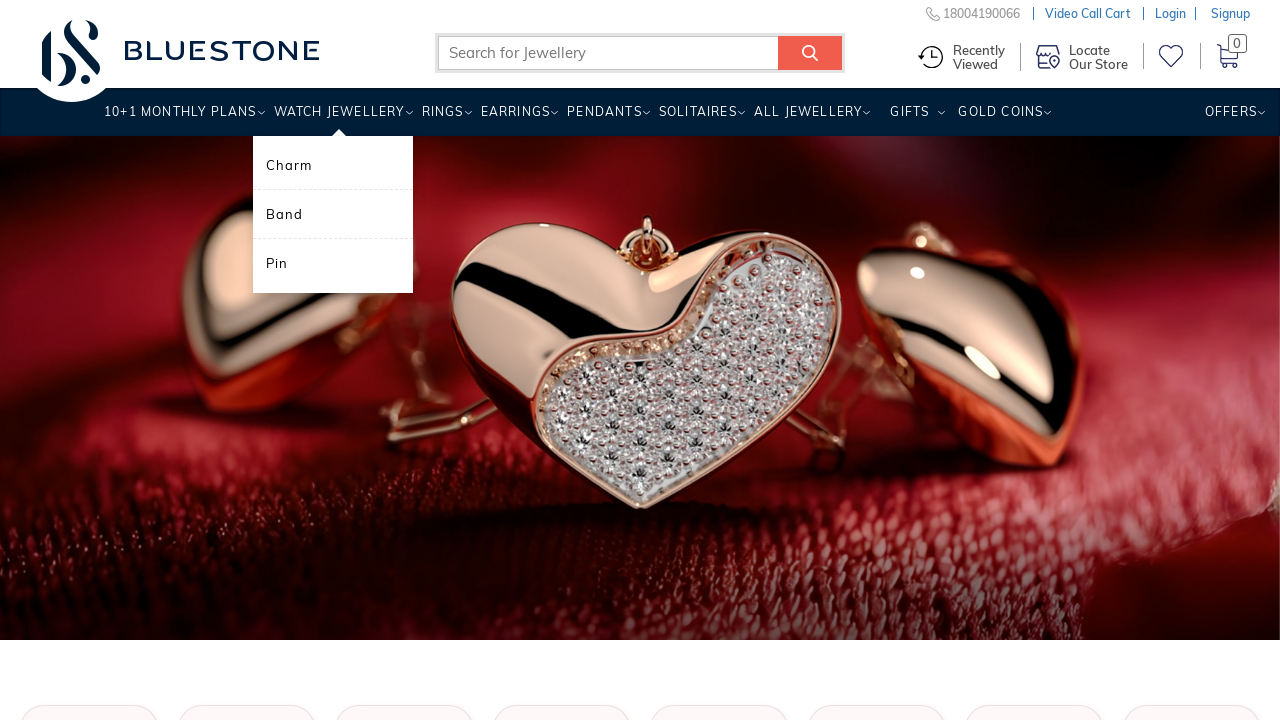

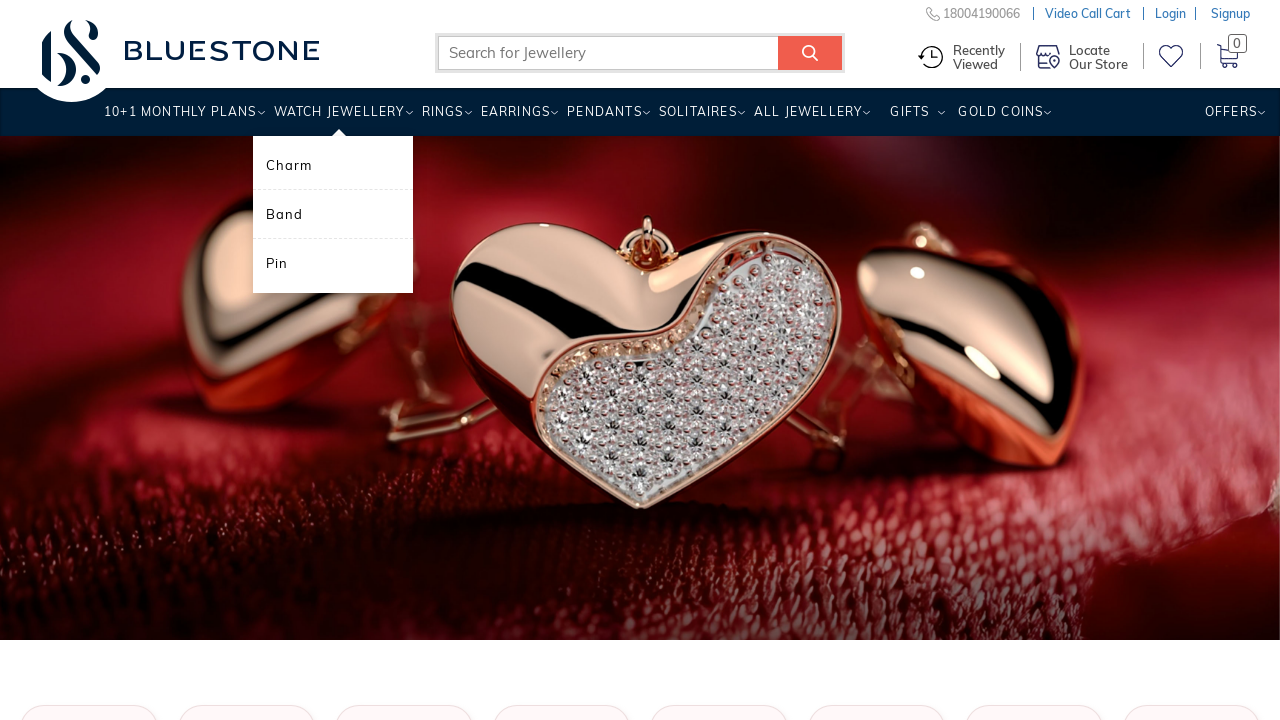